Tests navigation on the Selenium website by clicking the Blog link, then selecting the 2016 archive, and verifying a specific blog post title is present

Starting URL: https://selenium.dev

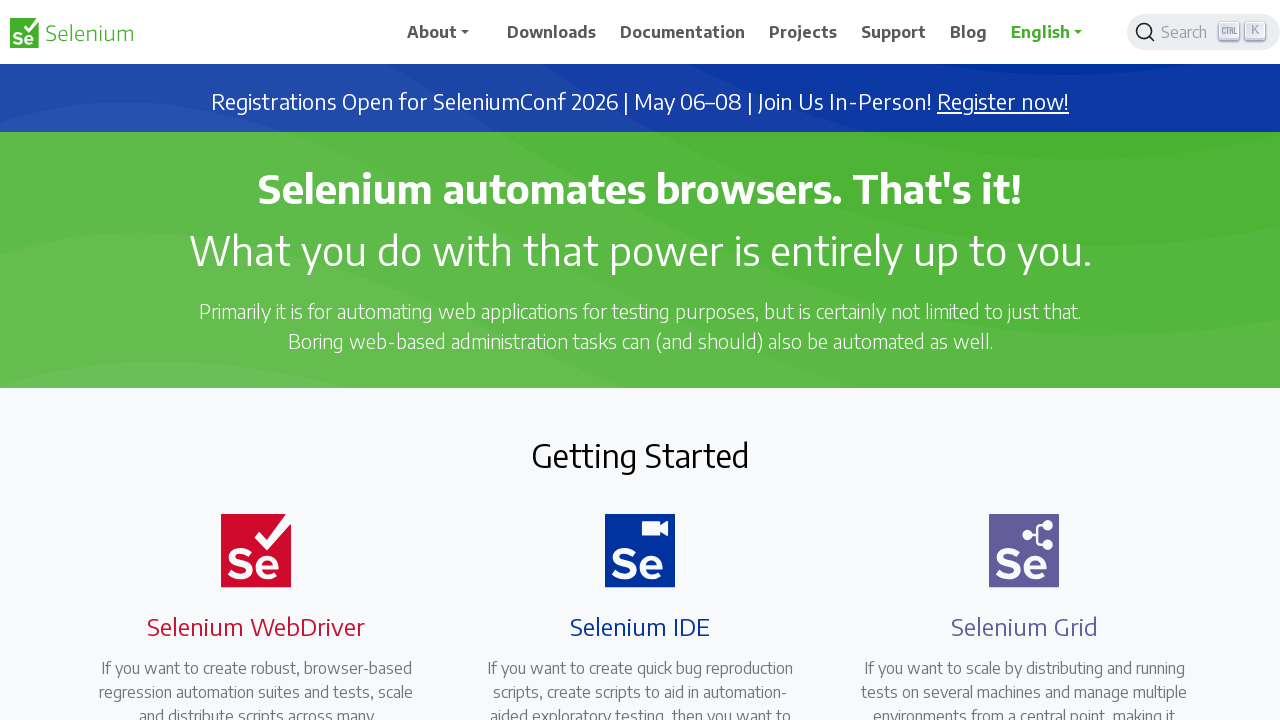

Navigated to Selenium.dev homepage
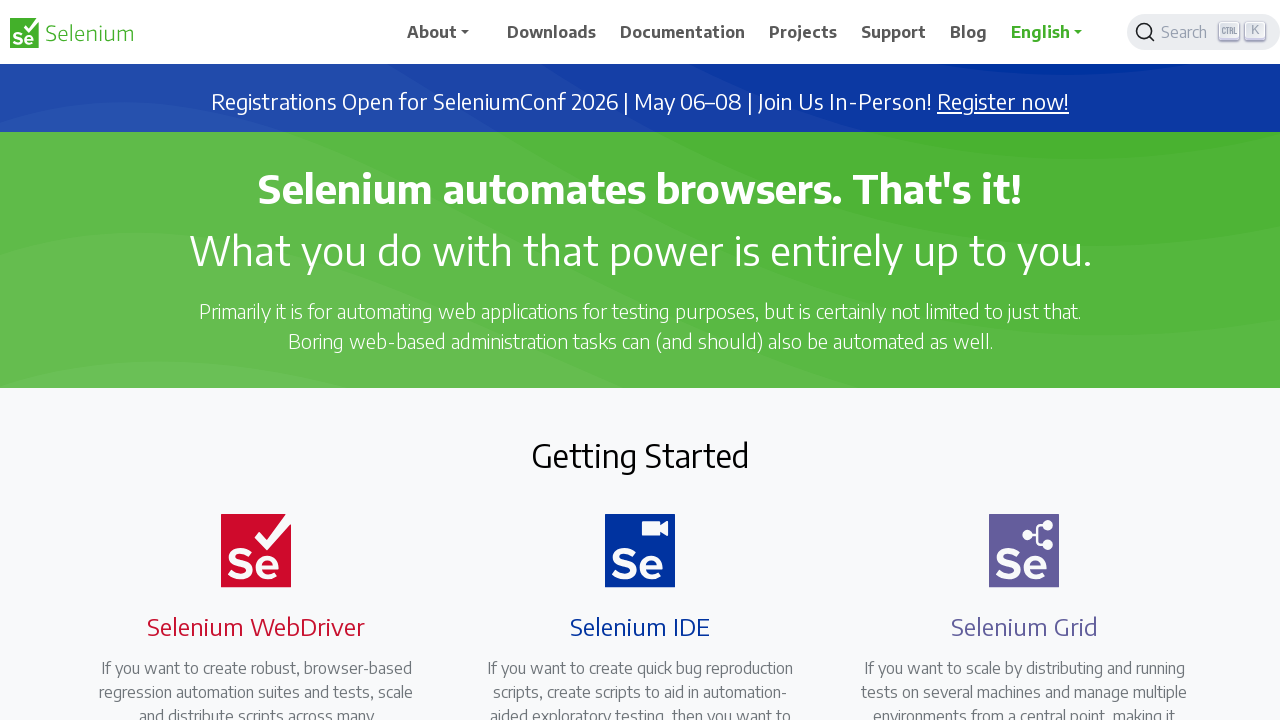

Clicked Blog link at (969, 32) on text=Blog
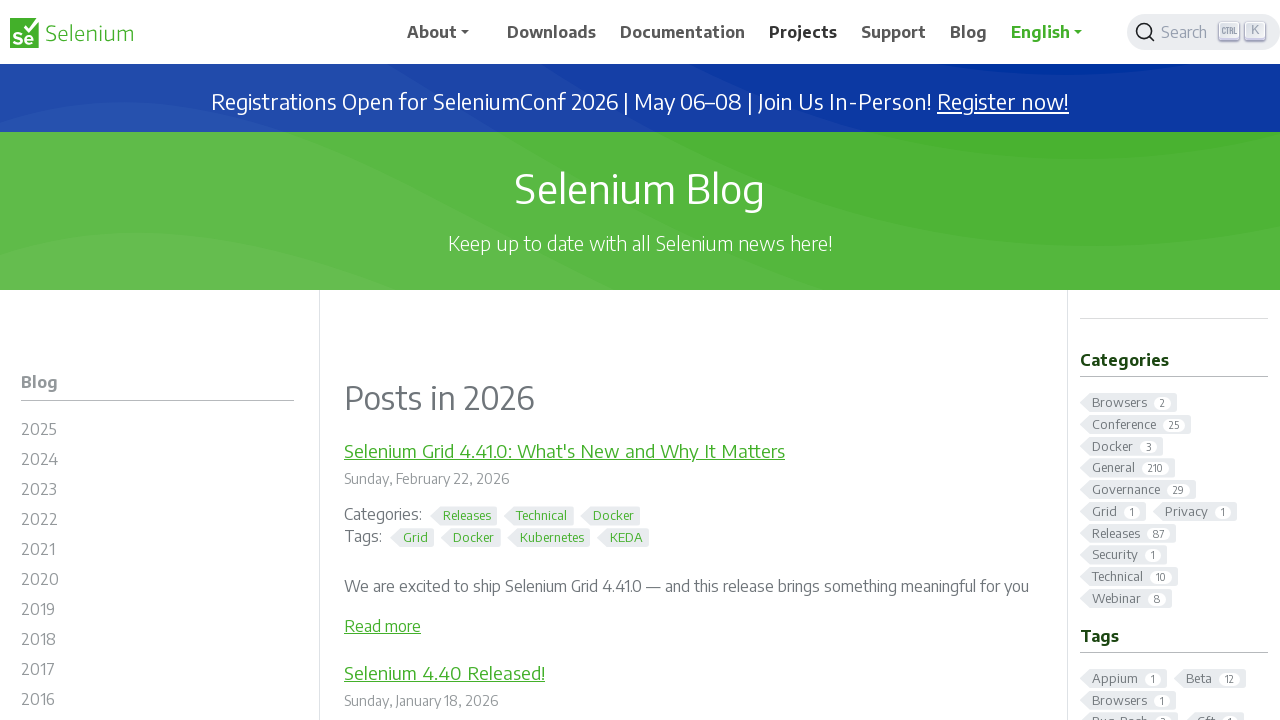

Clicked 2016 blog archive link at (158, 702) on #m-blog2016
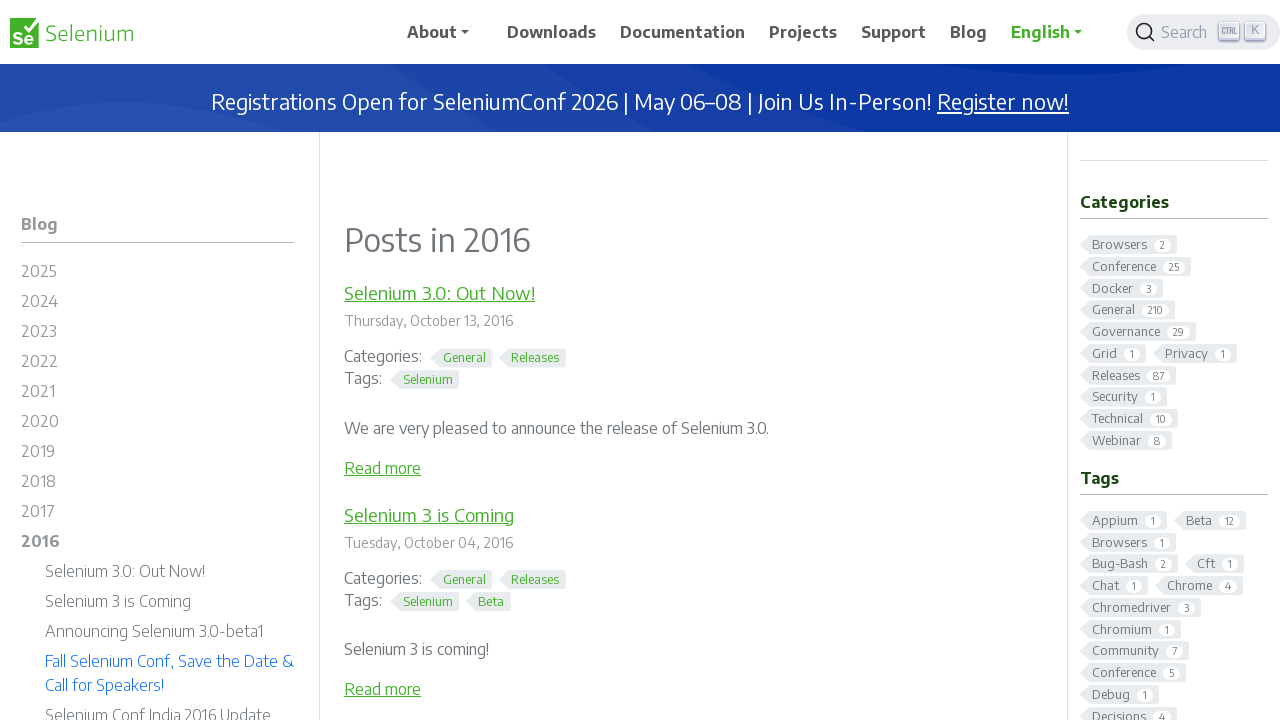

Verified blog post 'Fall Selenium Conf, Save the Date & Call for Speakers!' is visible
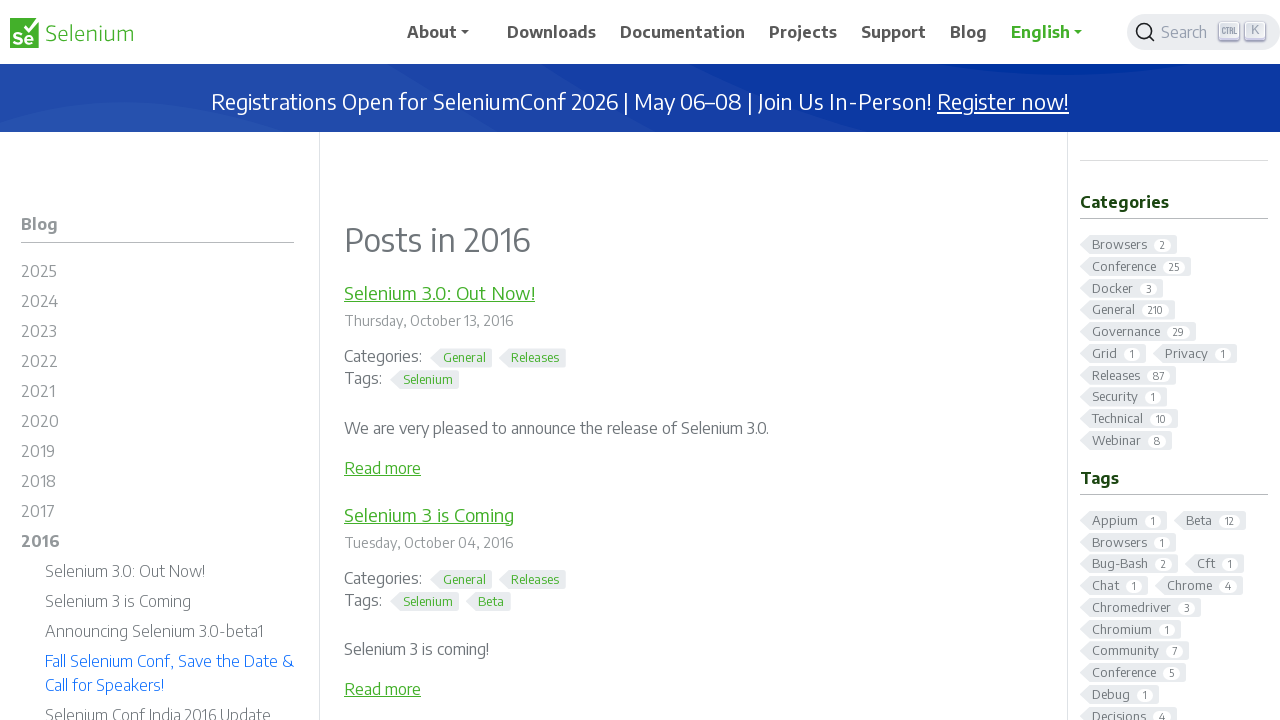

Verified page title is 'Blog Posts - 2016 | Selenium'
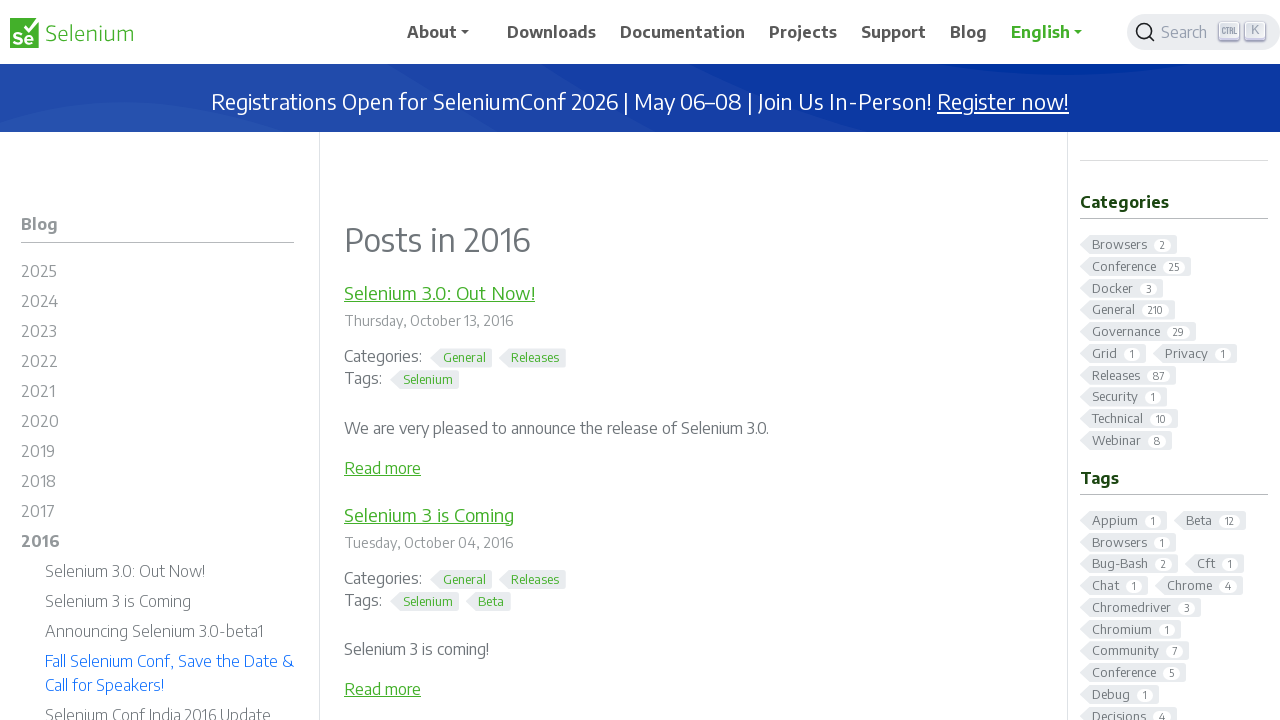

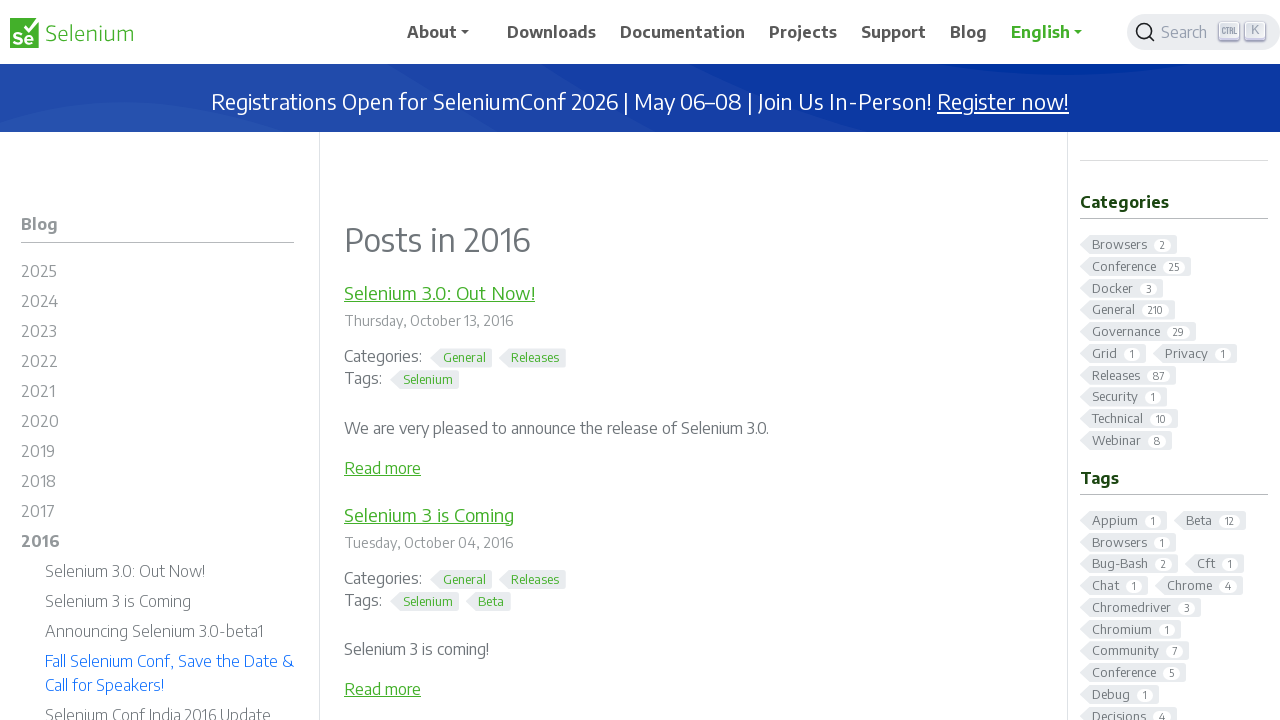